Tests checkbox and radio button interactions by clicking various color radio buttons (red, blue, pink) and toggling sport checkboxes (cricket, badminton), including unchecking a previously checked checkbox.

Starting URL: https://theautomationzone.blogspot.com/2020/07/mix-of-basic-webelements.html

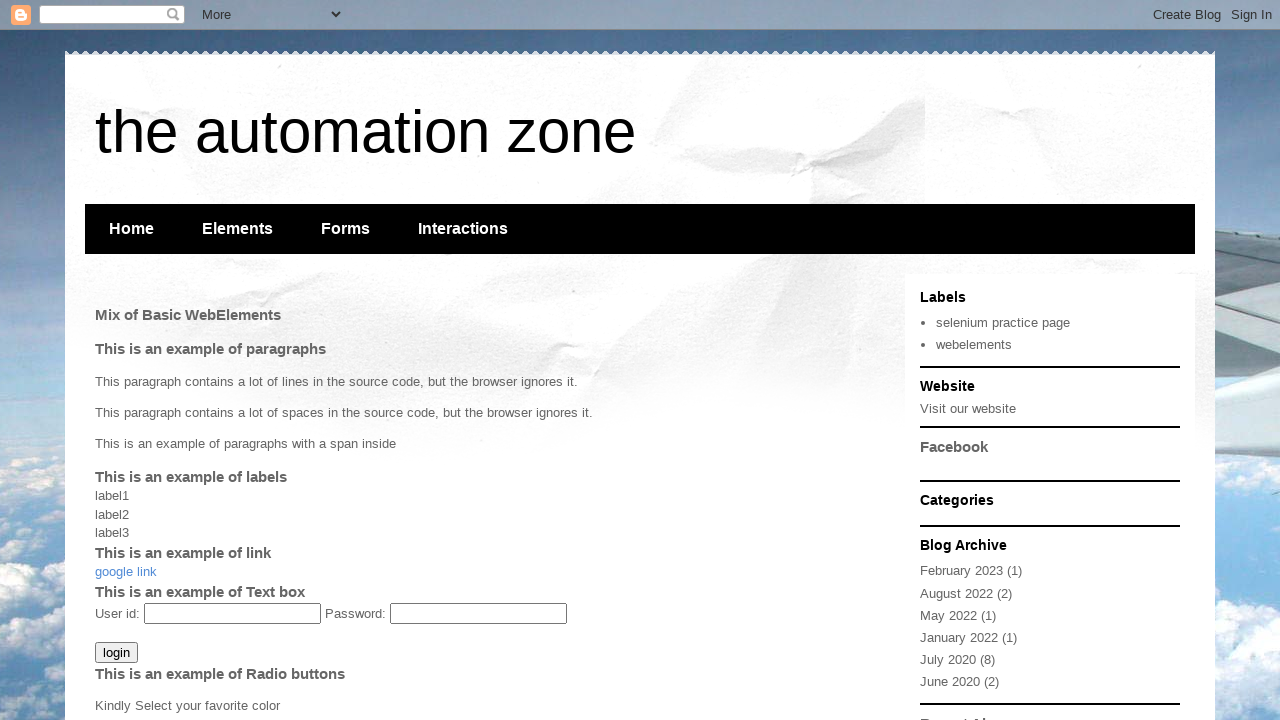

Clicked red radio button at (106, 361) on #red
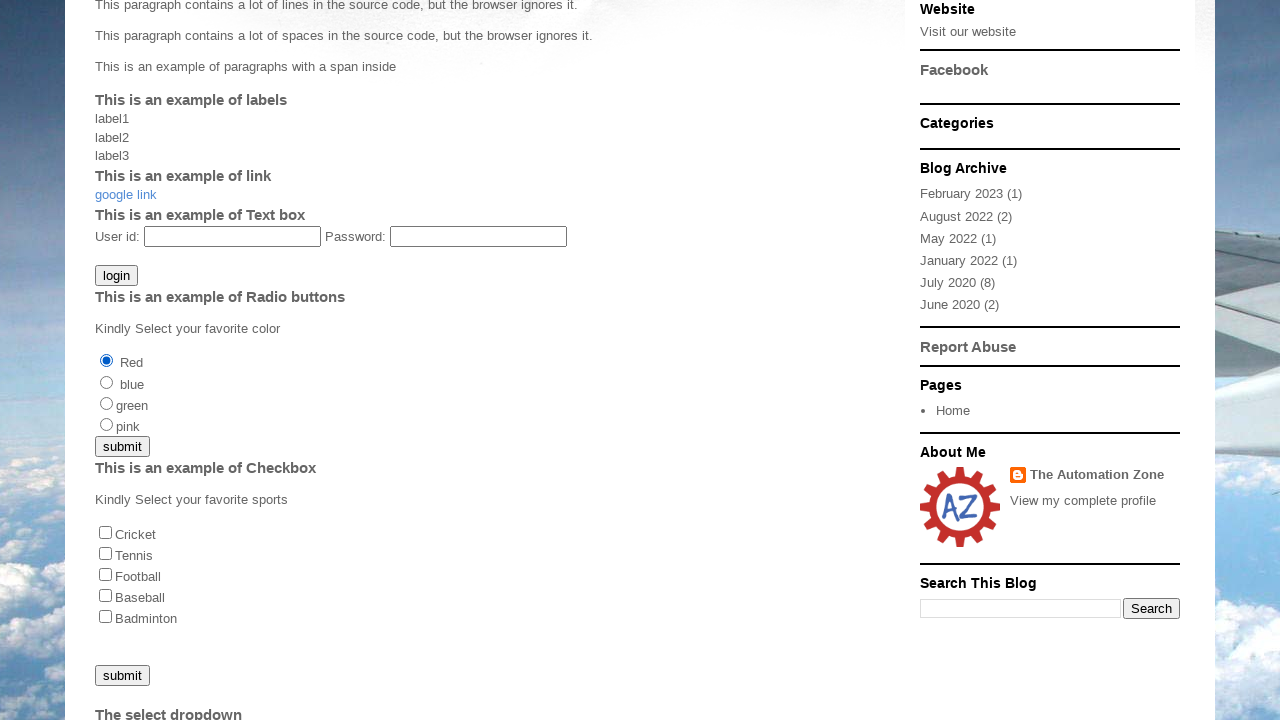

Clicked blue radio button at (106, 382) on #blue
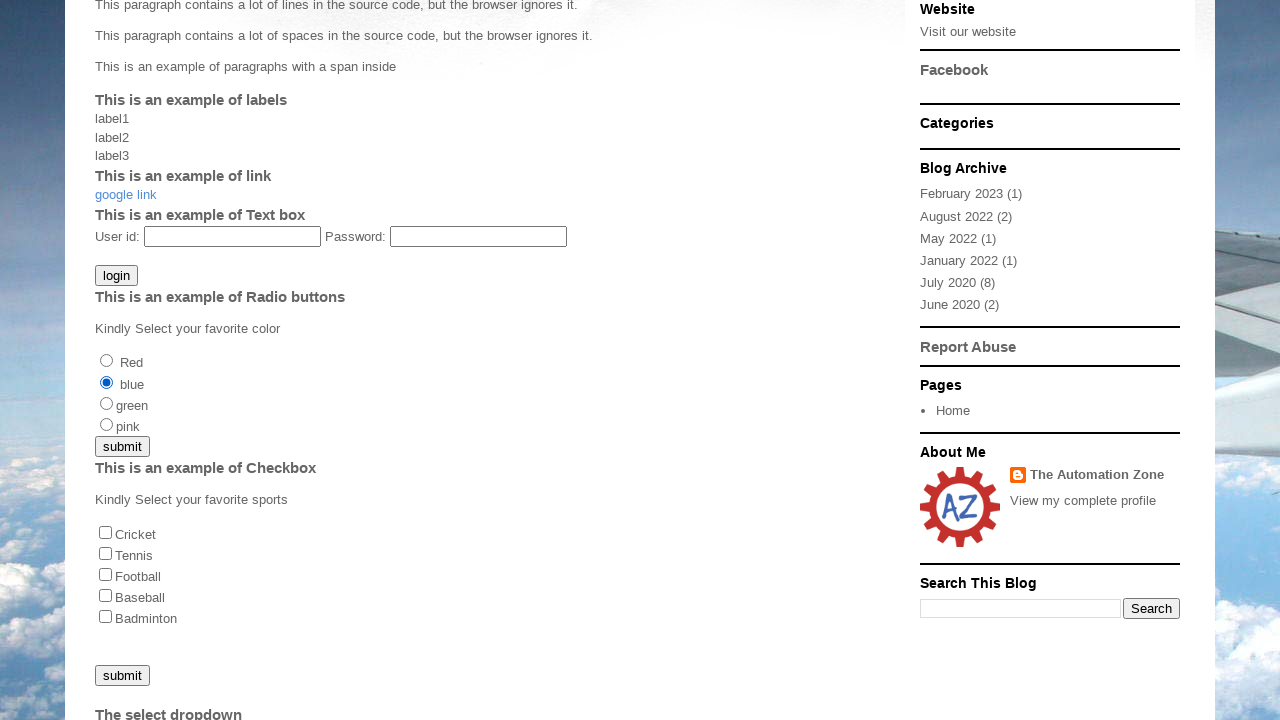

Checked cricket checkbox at (106, 532) on #cricket
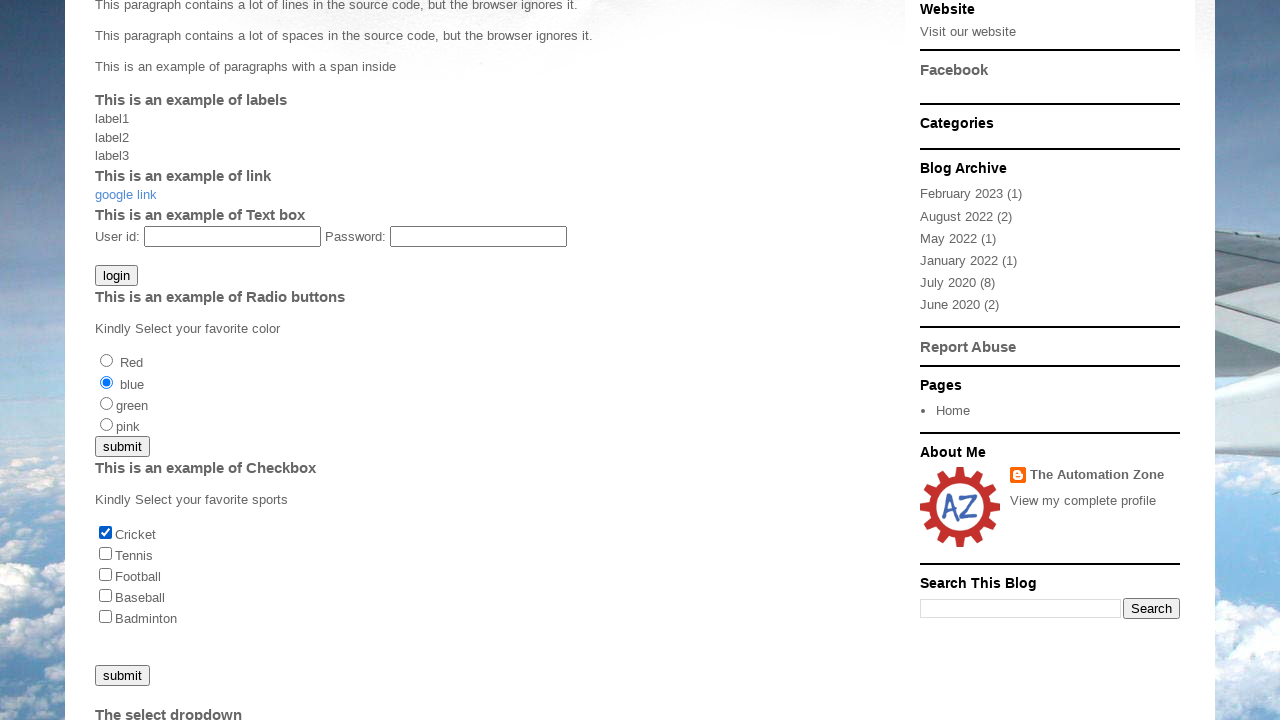

Checked badminton checkbox at (106, 617) on #badminton
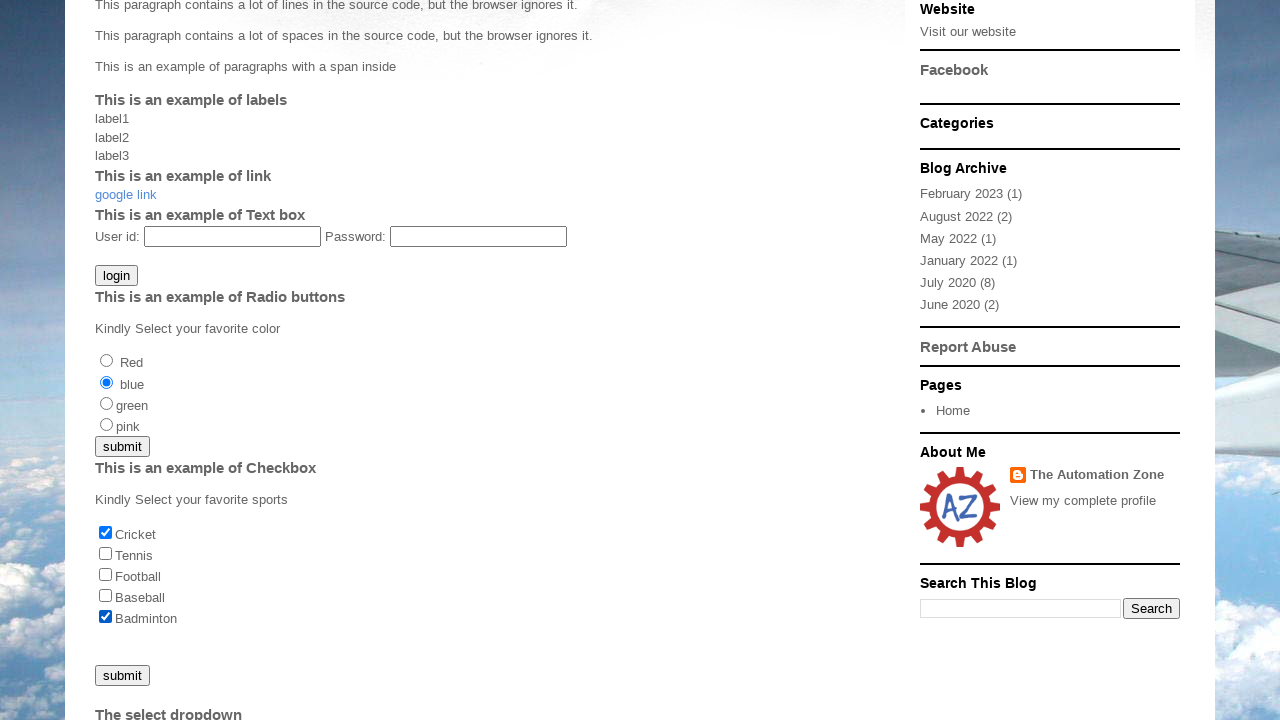

Unchecked cricket checkbox at (106, 532) on #cricket
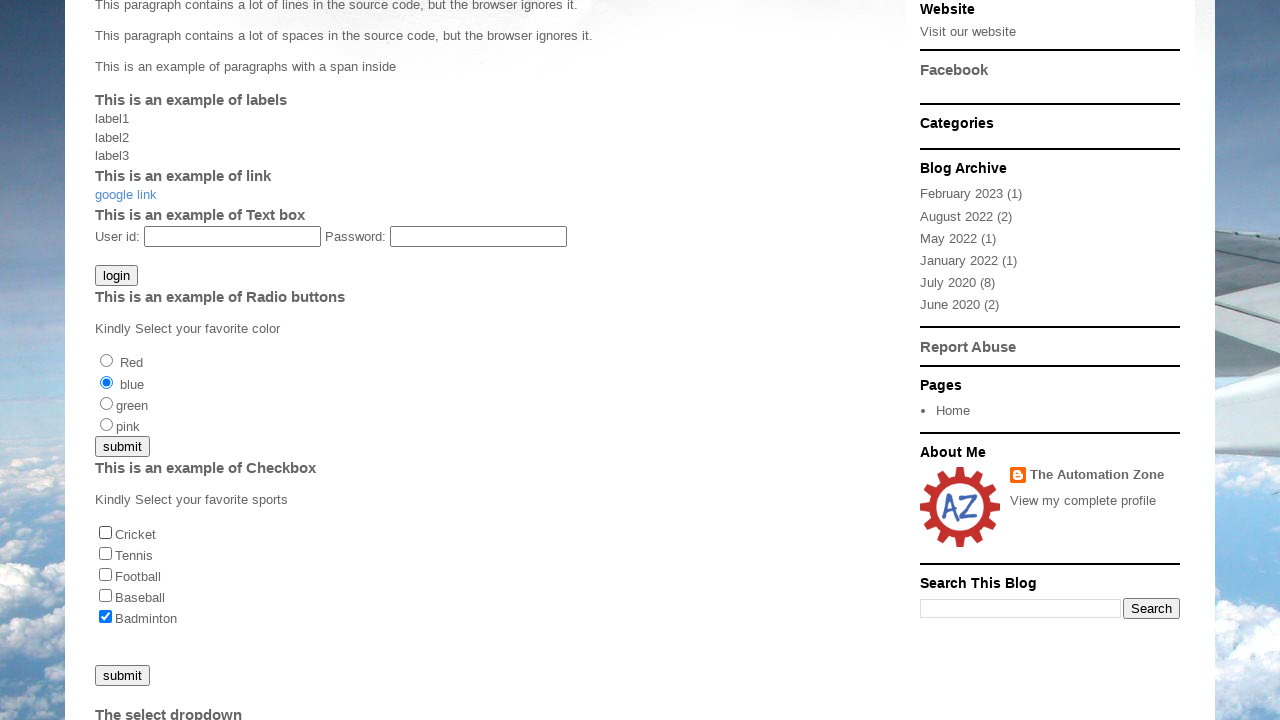

Clicked pink radio button at (106, 424) on #pink
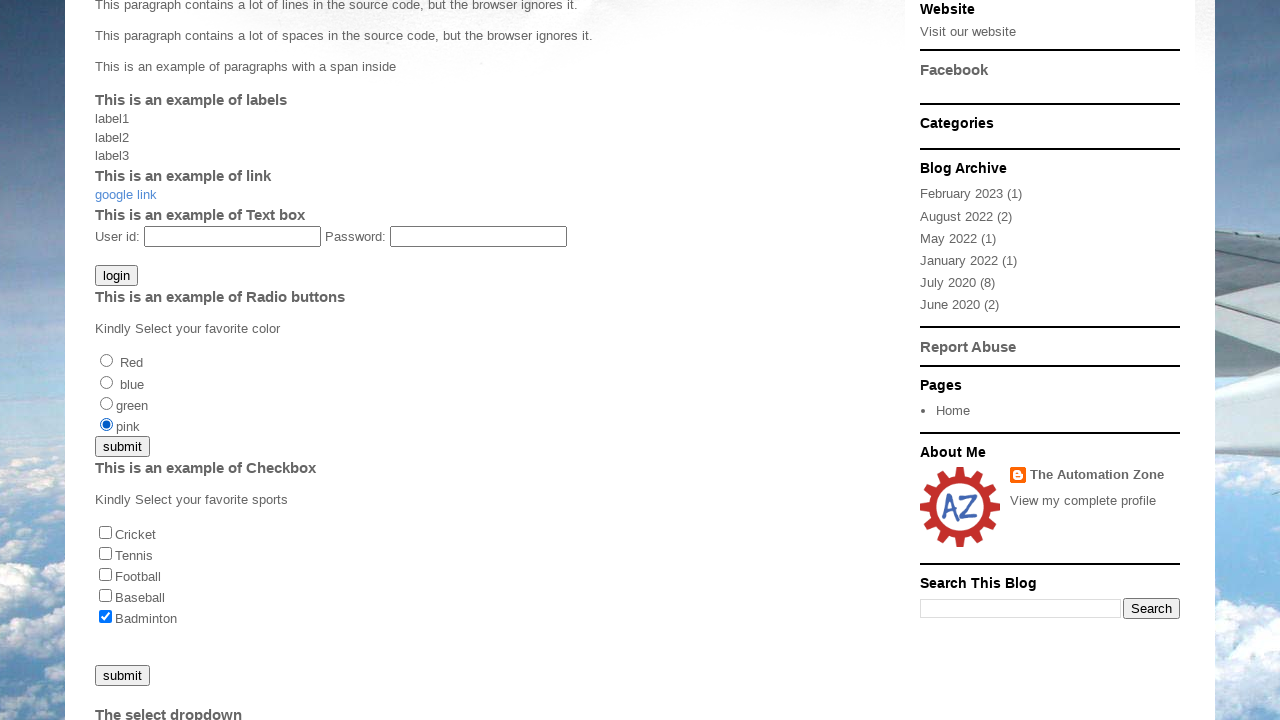

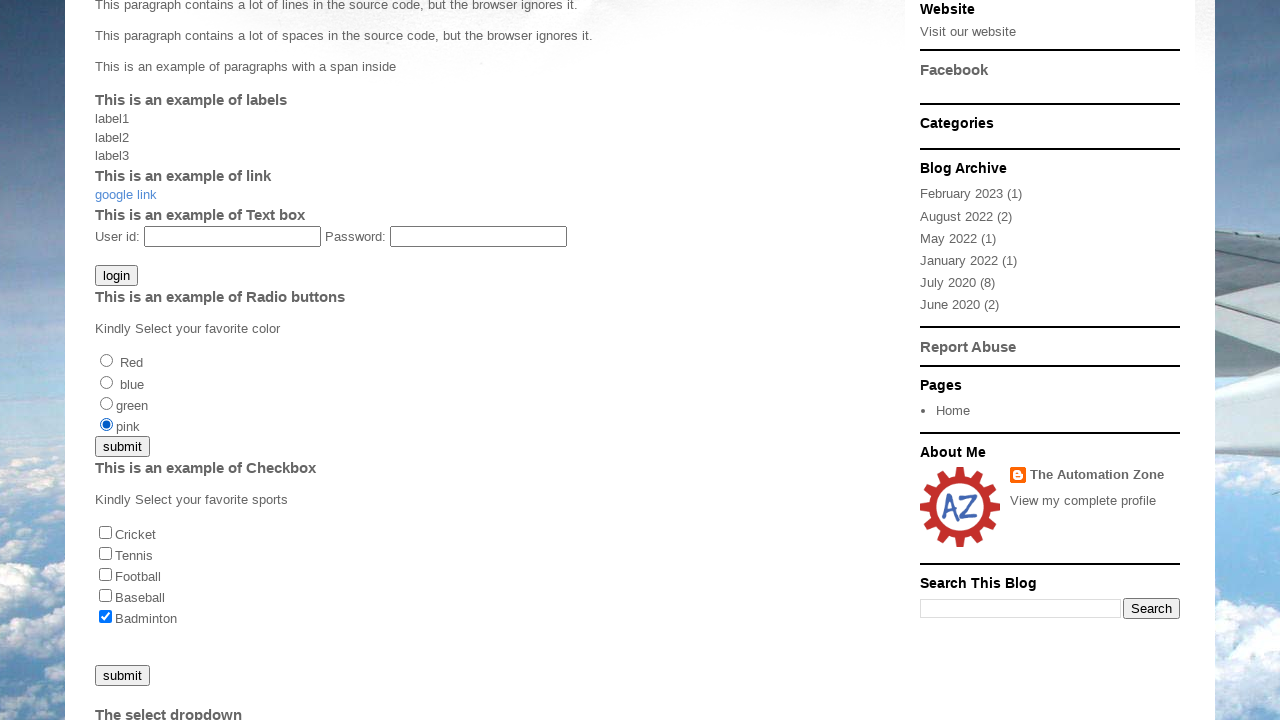